Navigates to Costco homepage and verifies the page URL is correct

Starting URL: https://www.costco.com/

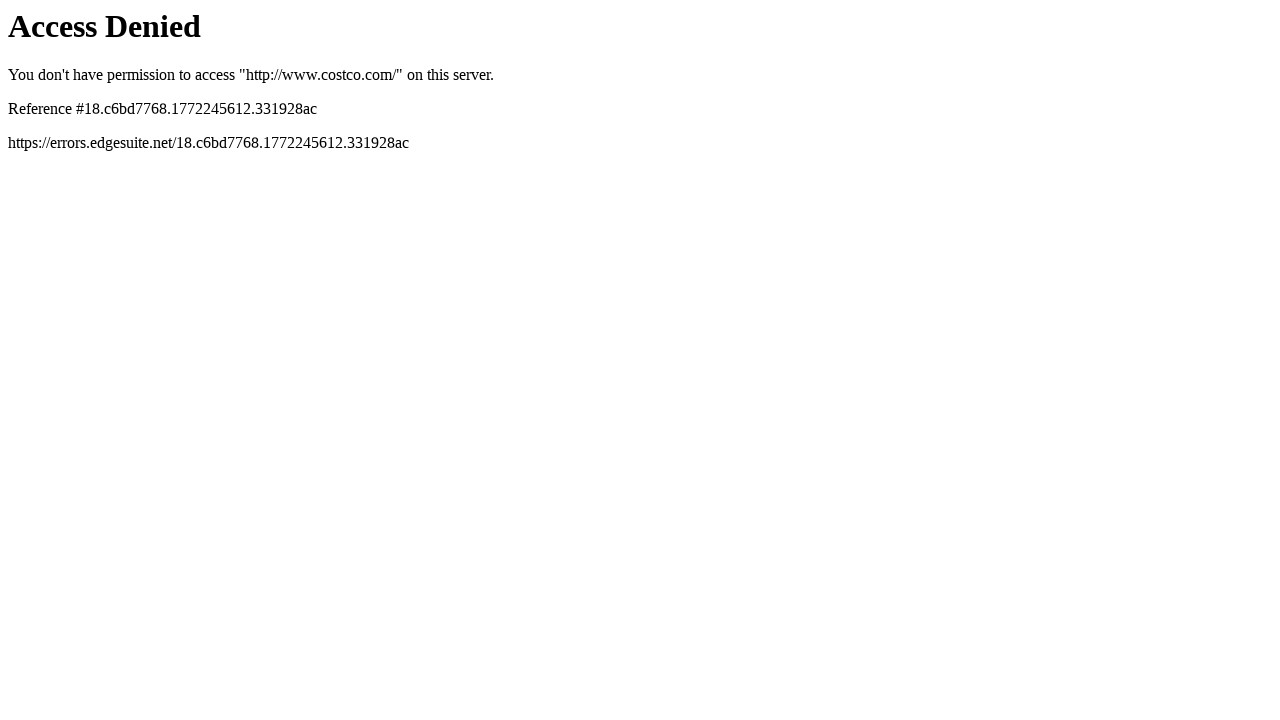

Navigated to Costco homepage at https://www.costco.com/
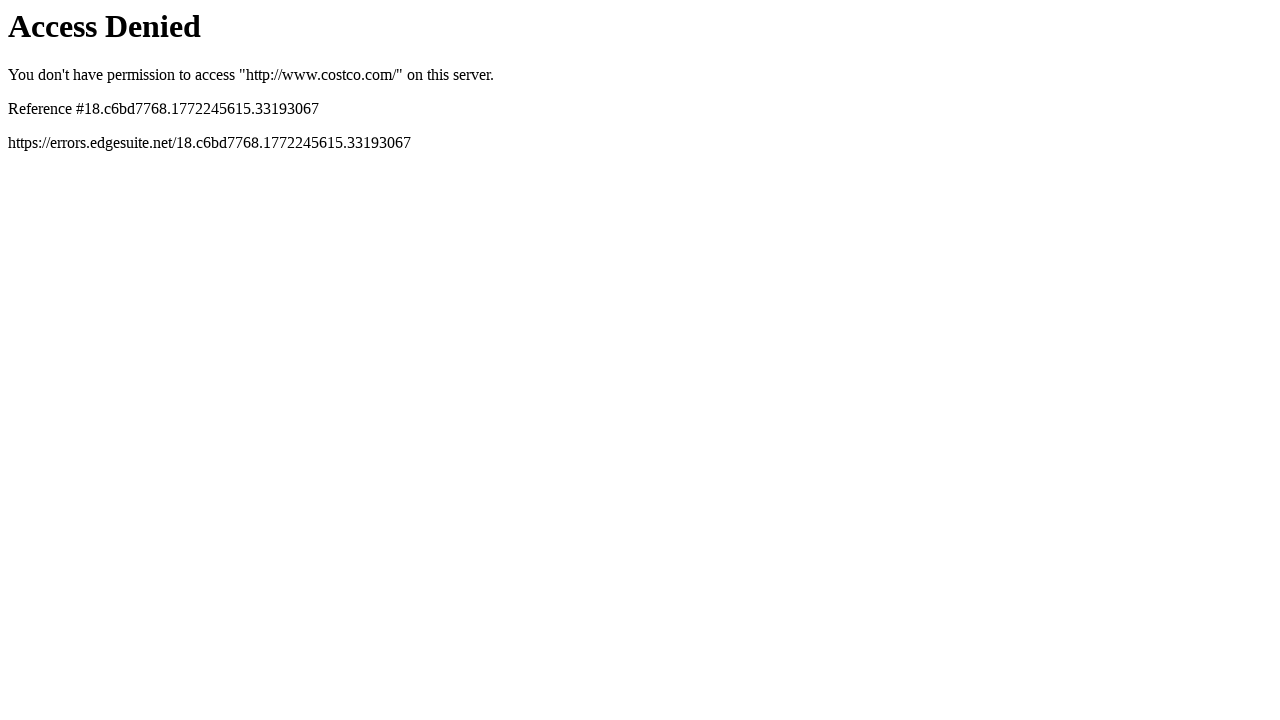

Verified the page URL is correct - https://www.costco.com/
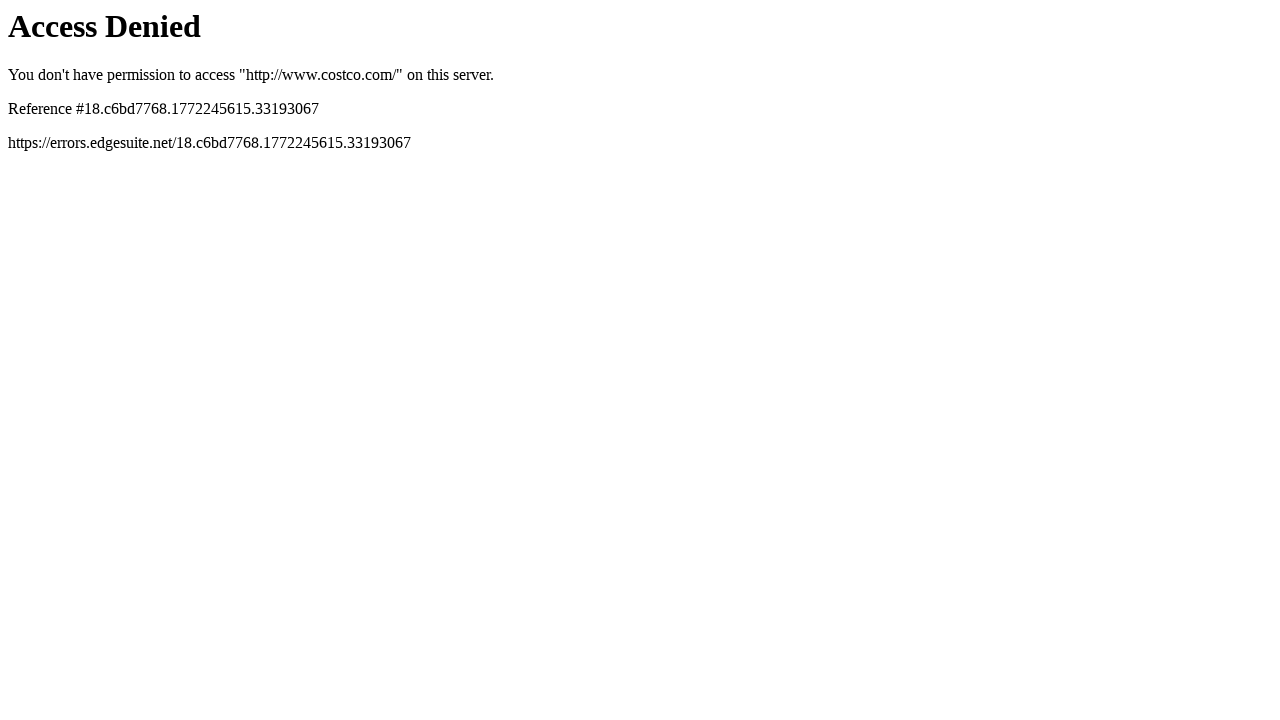

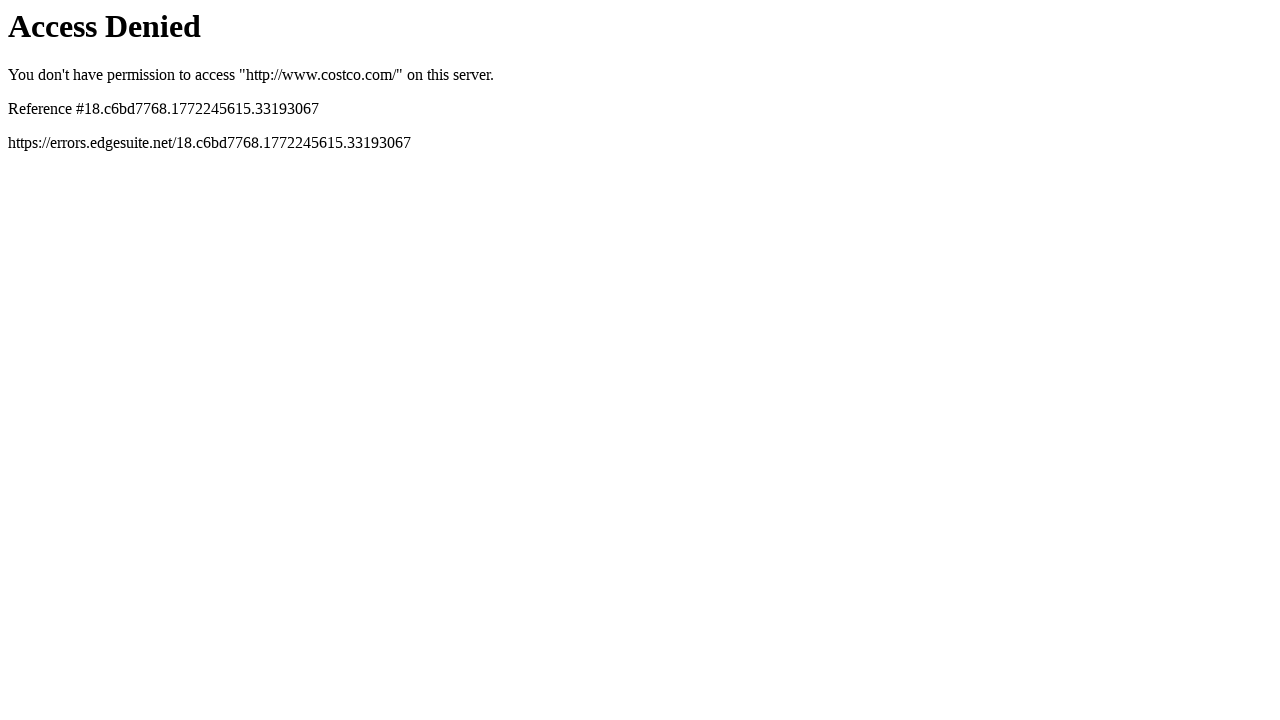